Tests that a button becomes visible after a delay on the dynamic properties page, waits for it to appear, then clicks it

Starting URL: https://demoqa.com/dynamic-properties

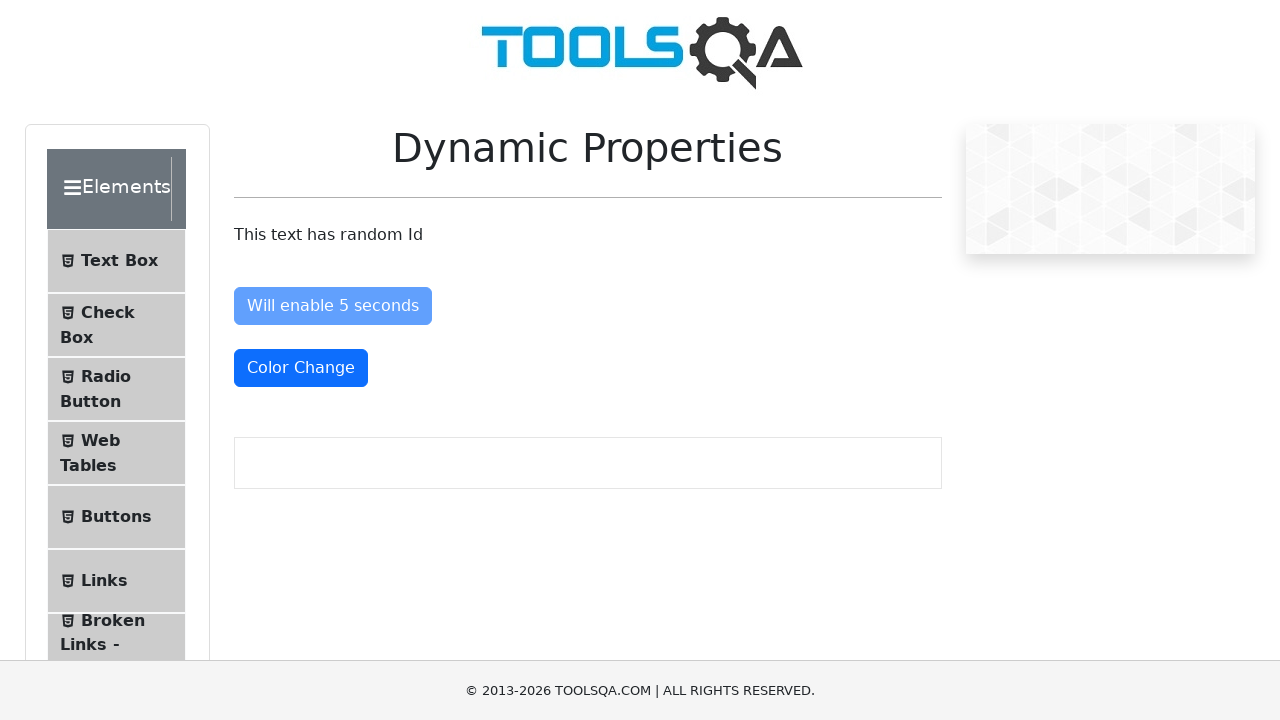

Waited for 'Visible After 5 Seconds' button to become visible
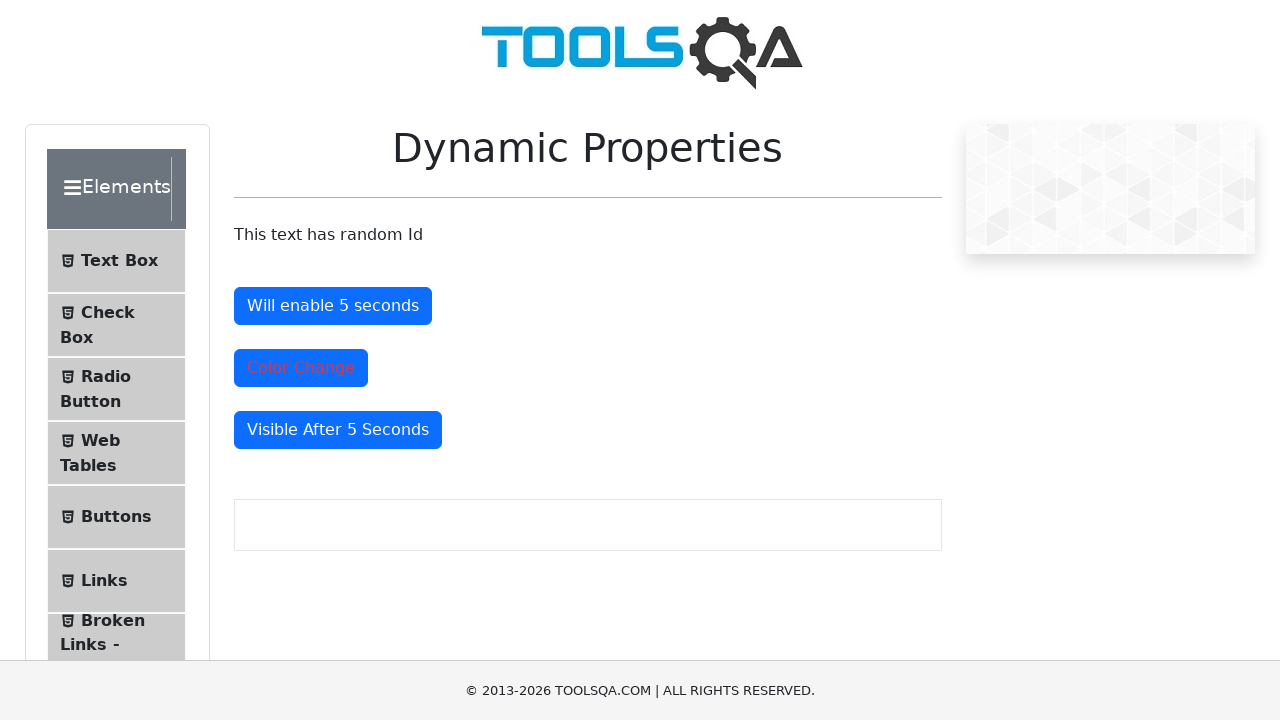

Clicked the visible button at (338, 430) on #visibleAfter
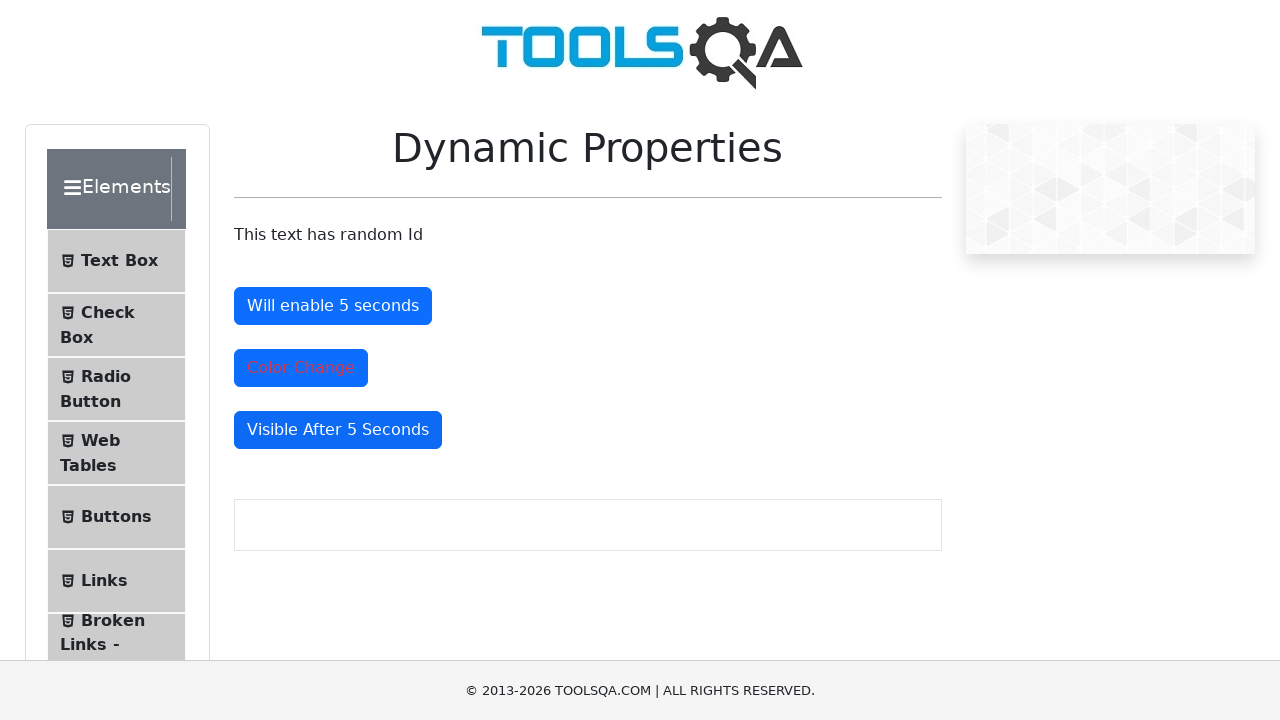

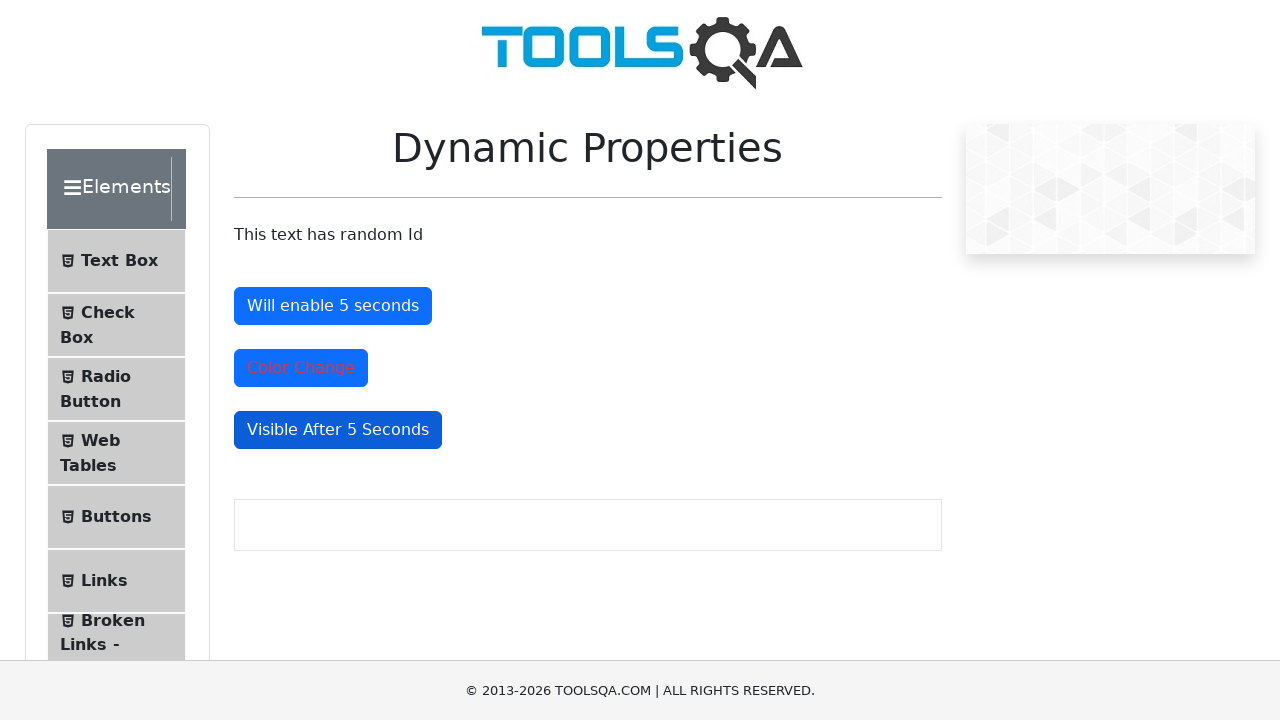